Tests drag and drop functionality by dragging an element and dropping it onto a target droppable area on the jQuery UI demo page

Starting URL: https://jqueryui.com/resources/demos/droppable/default.html

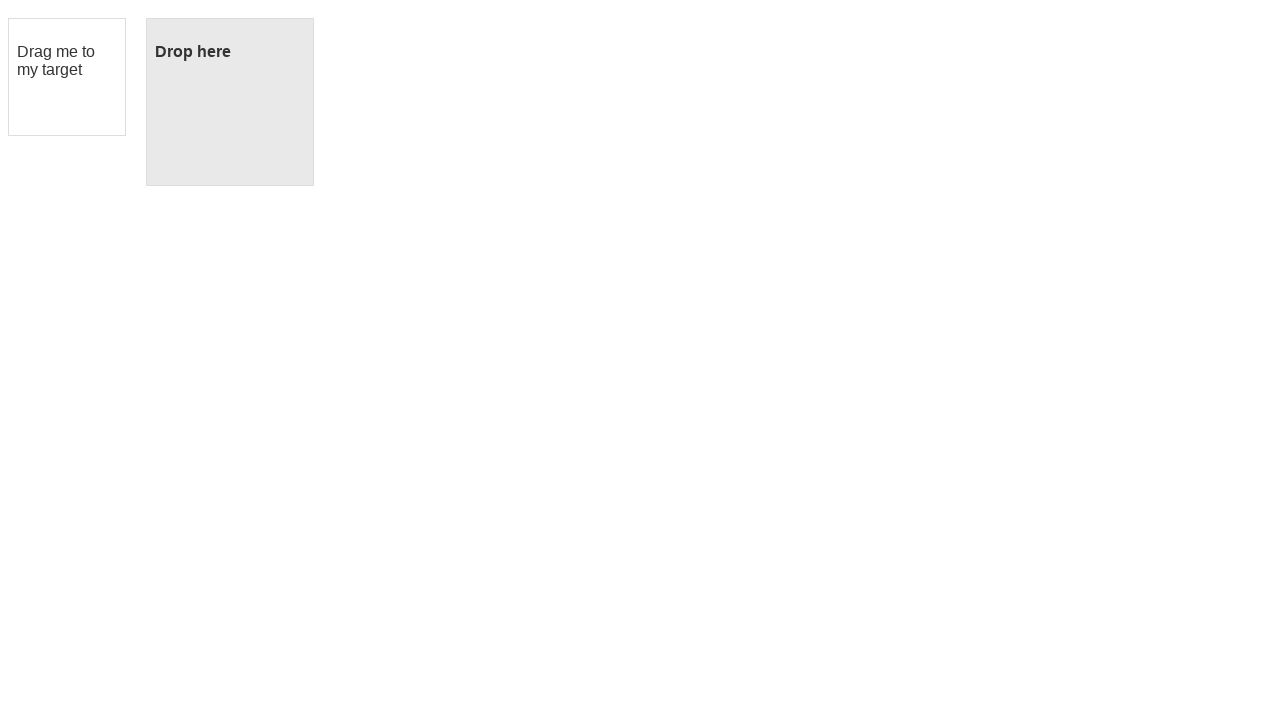

Located draggable element with id 'draggable'
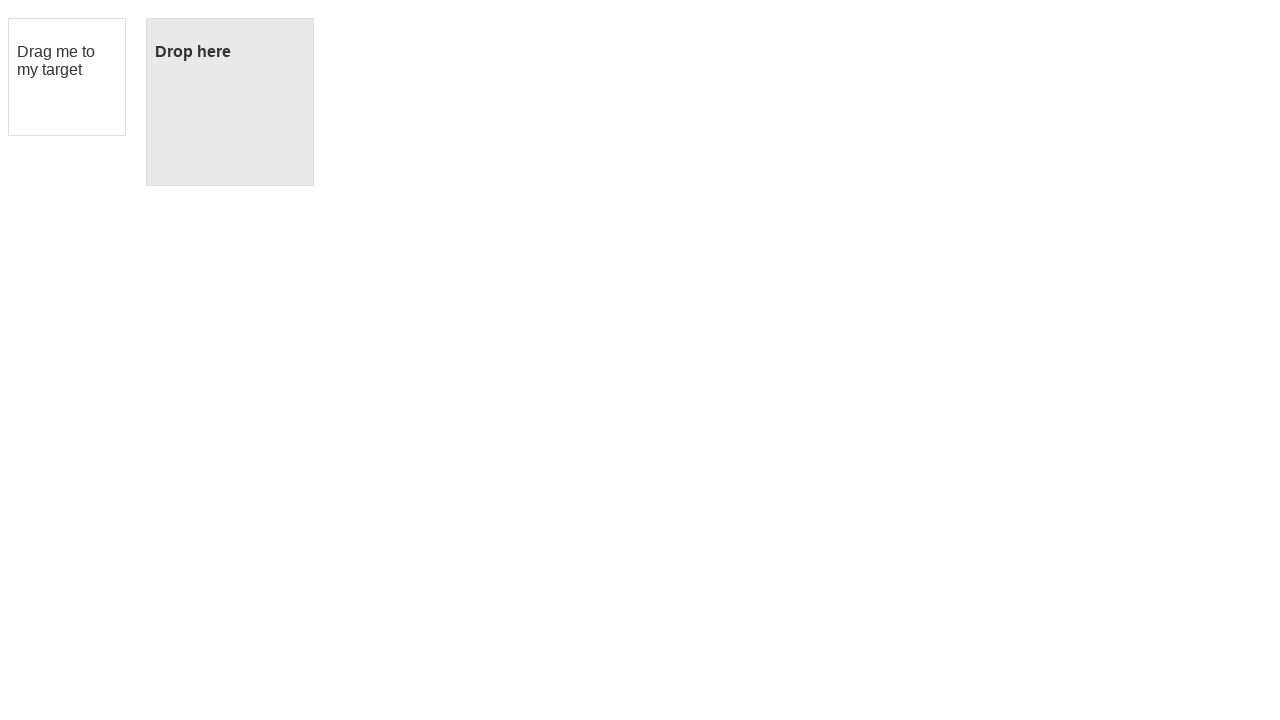

Located droppable element with id 'droppable'
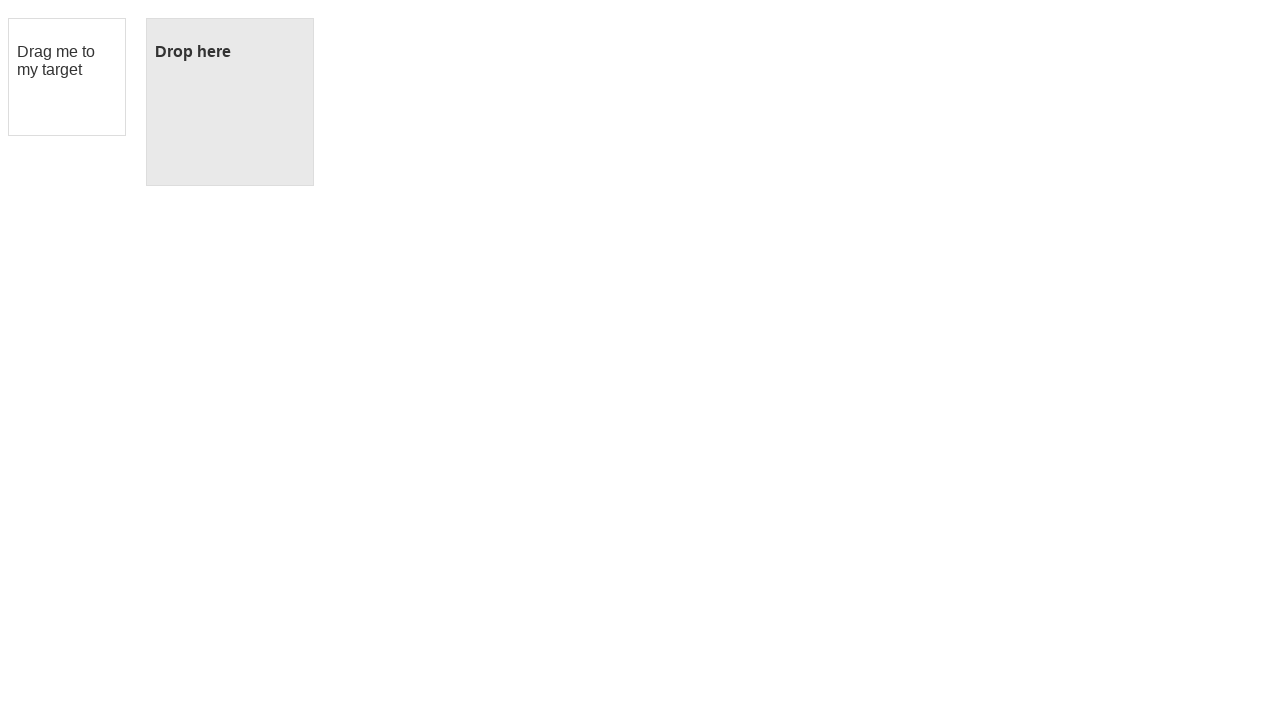

Dragged element onto droppable target area at (230, 102)
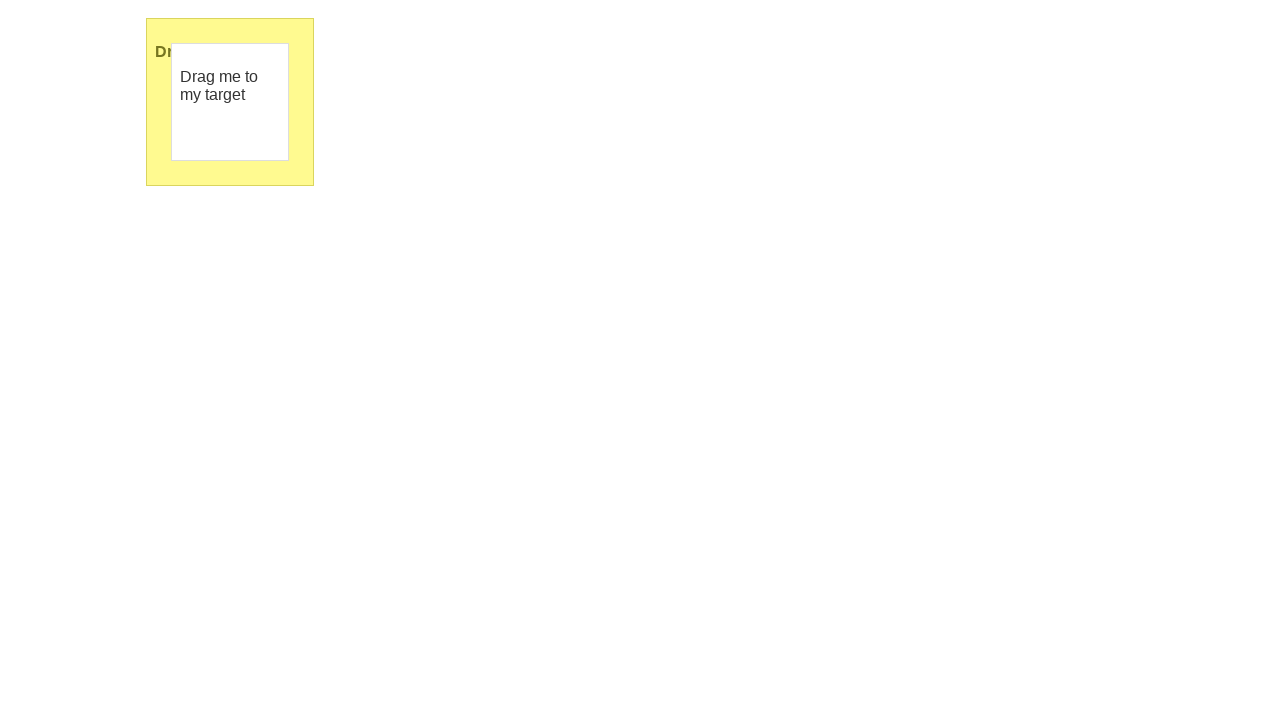

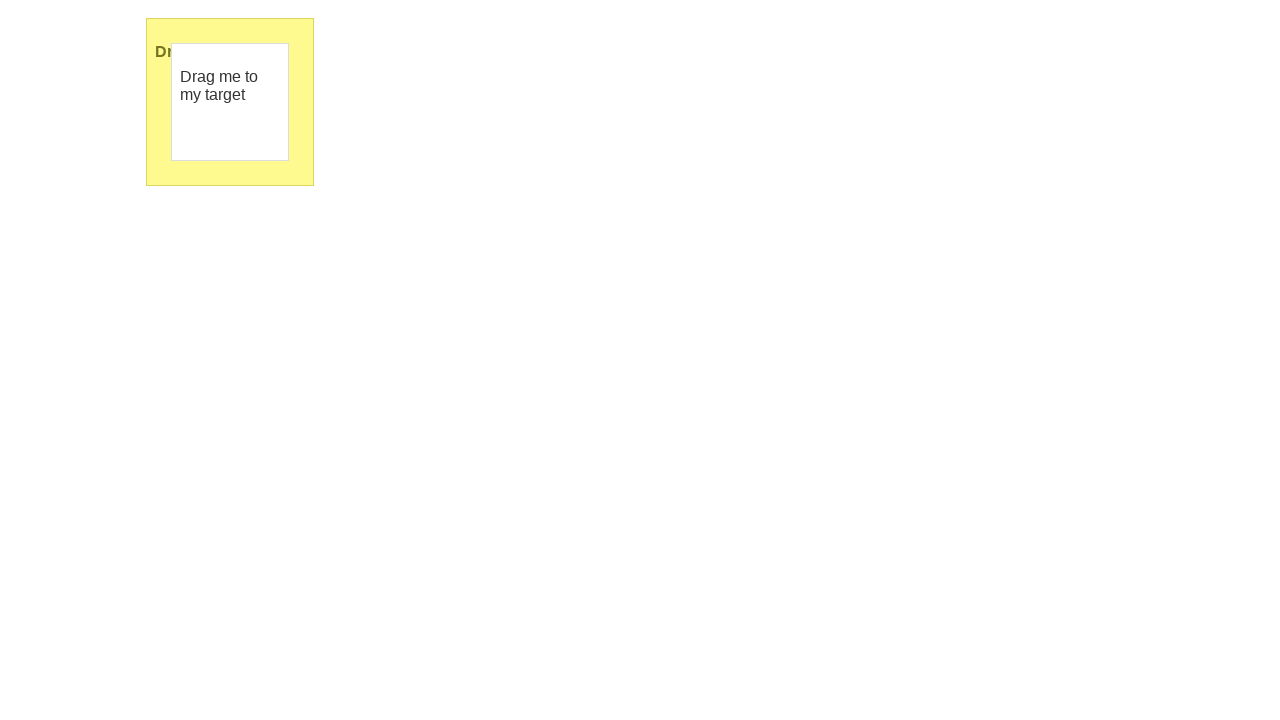